Tests marking individual todo items as complete by checking their toggle checkboxes

Starting URL: https://demo.playwright.dev/todomvc

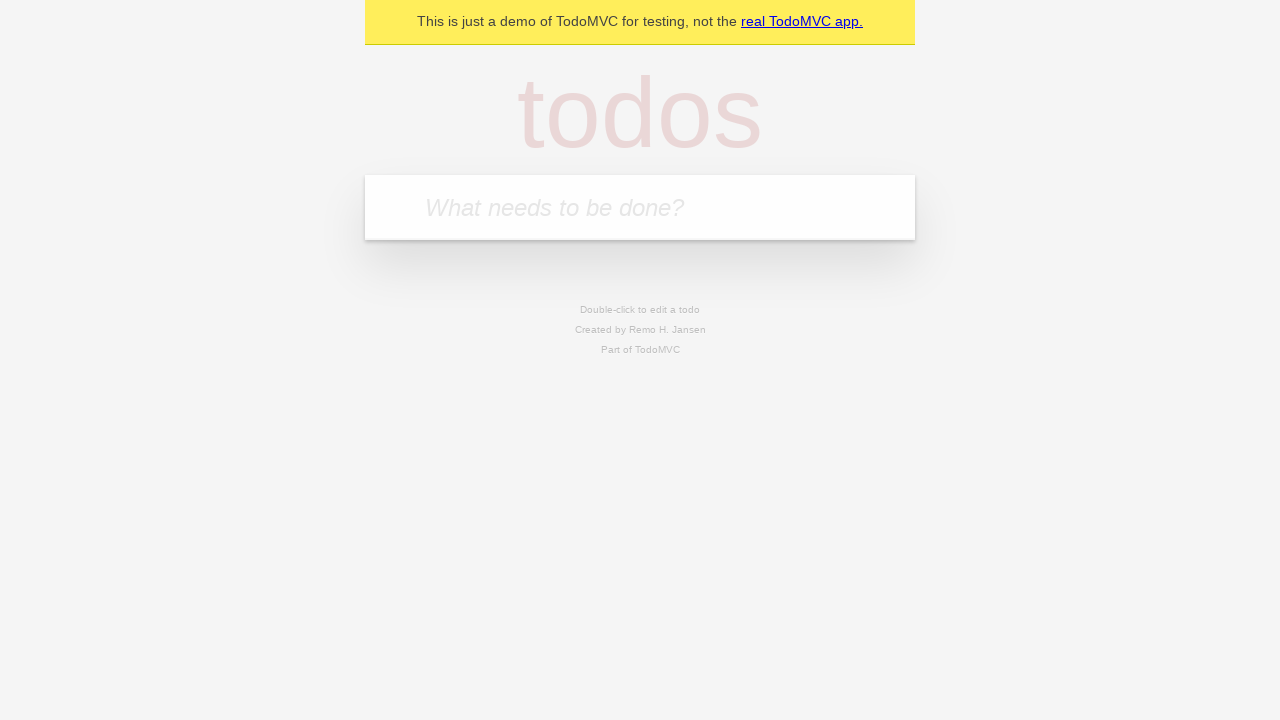

Filled new todo input with 'buy some cheese' on .new-todo
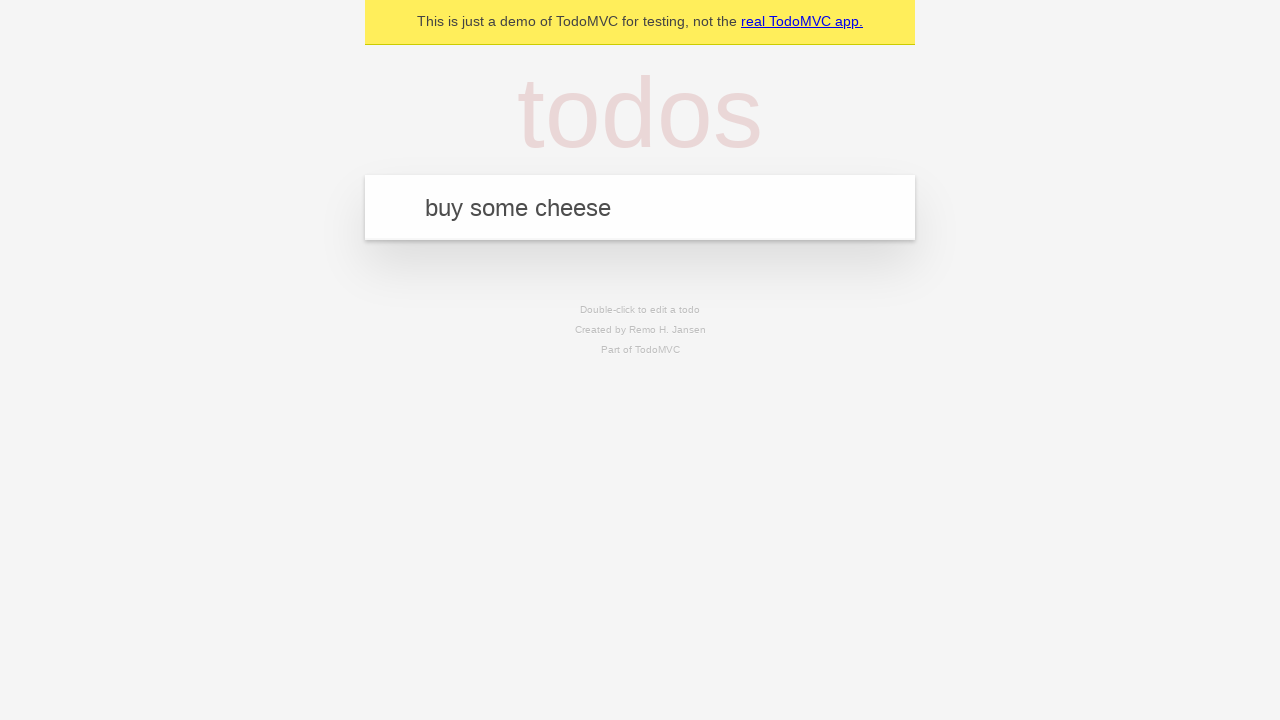

Pressed Enter to create first todo item on .new-todo
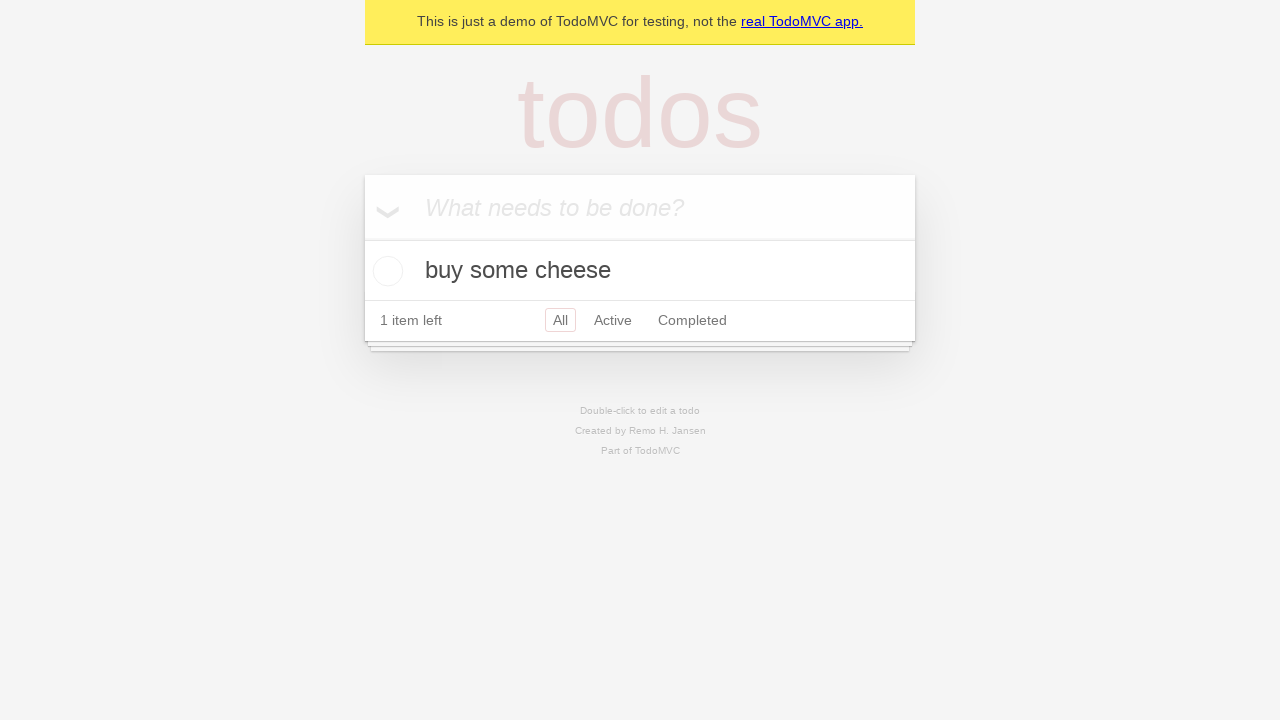

Filled new todo input with 'feed the cat' on .new-todo
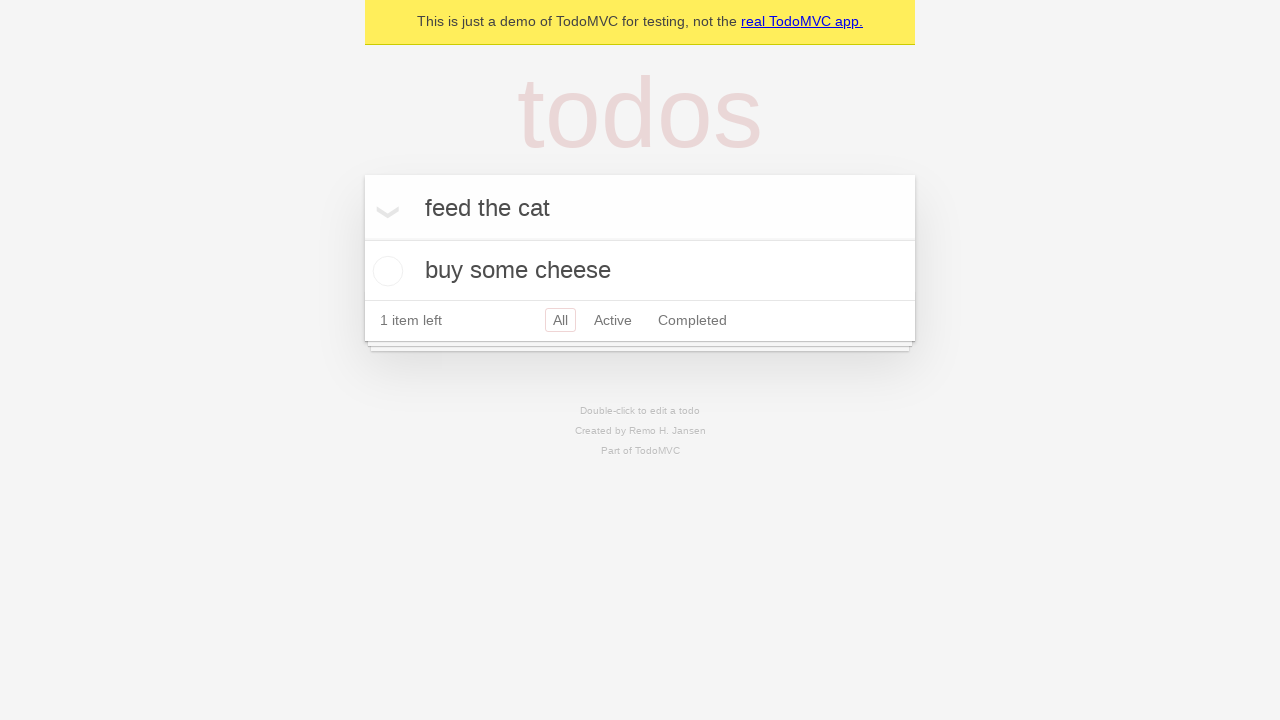

Pressed Enter to create second todo item on .new-todo
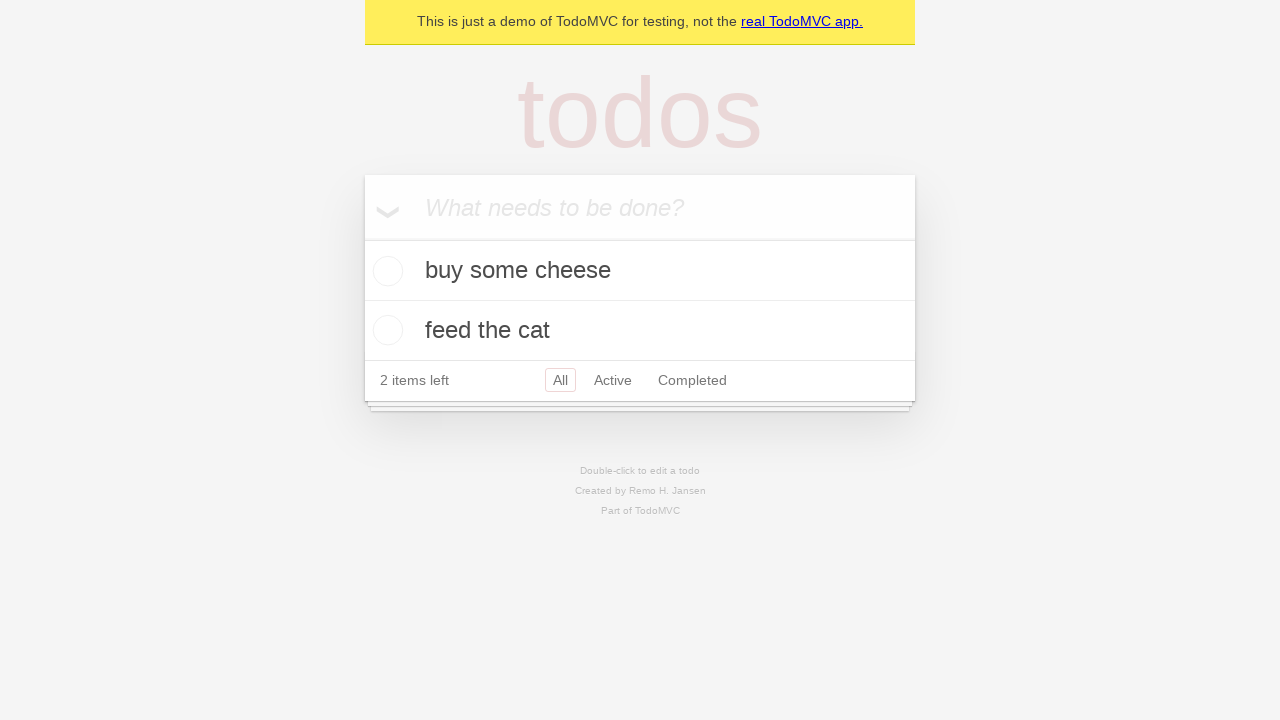

Checked toggle checkbox for first todo item (buy some cheese) at (385, 271) on .todo-list li >> nth=0 >> .toggle
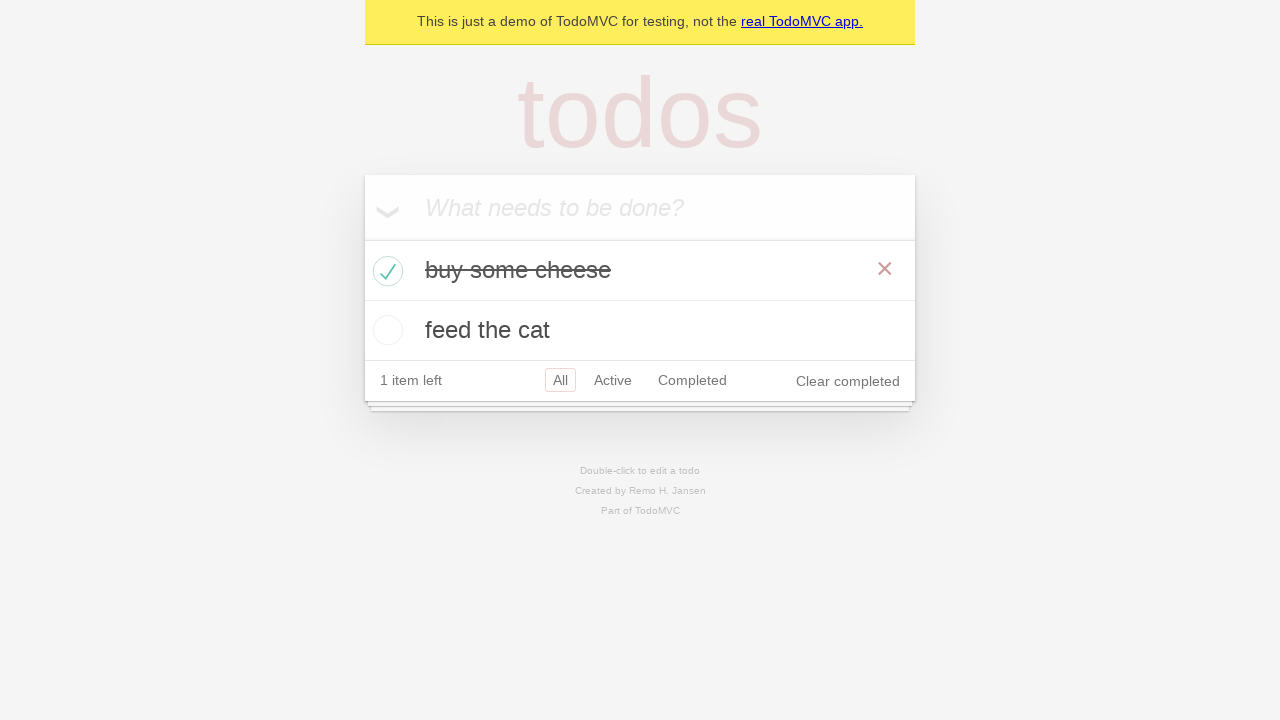

Checked toggle checkbox for second todo item (feed the cat) at (385, 330) on .todo-list li >> nth=1 >> .toggle
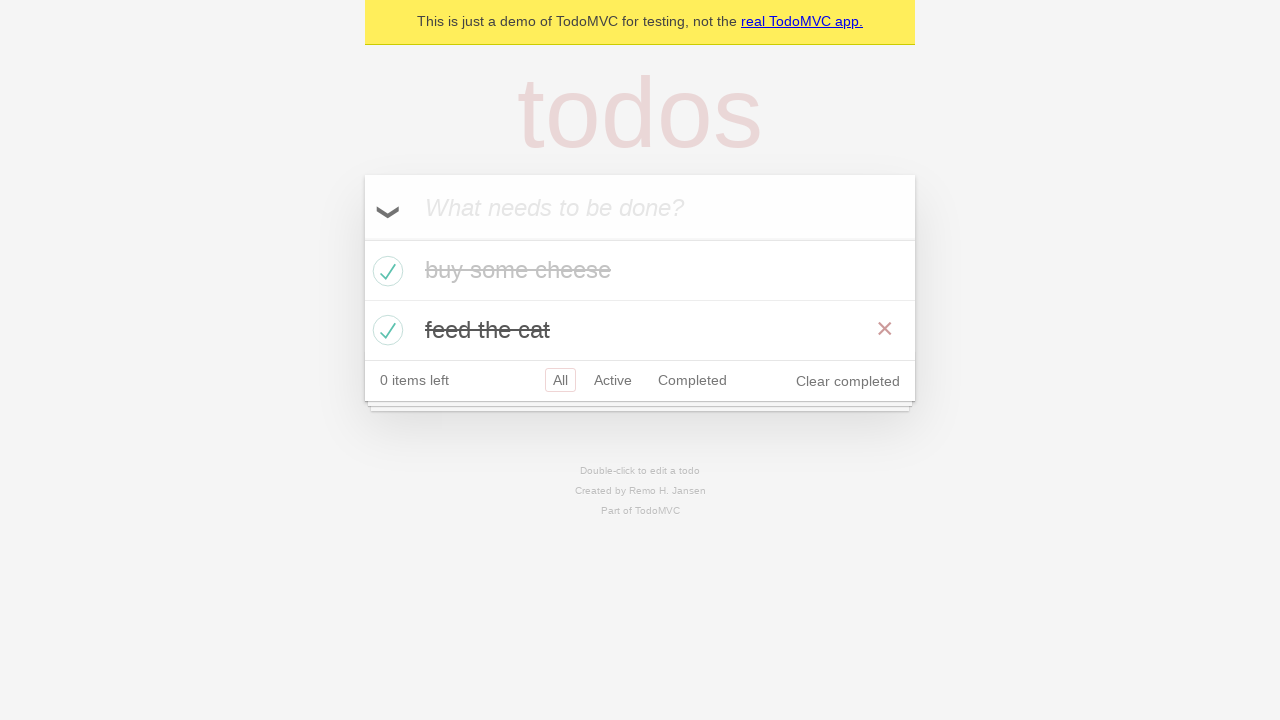

Verified both todo items are marked as completed
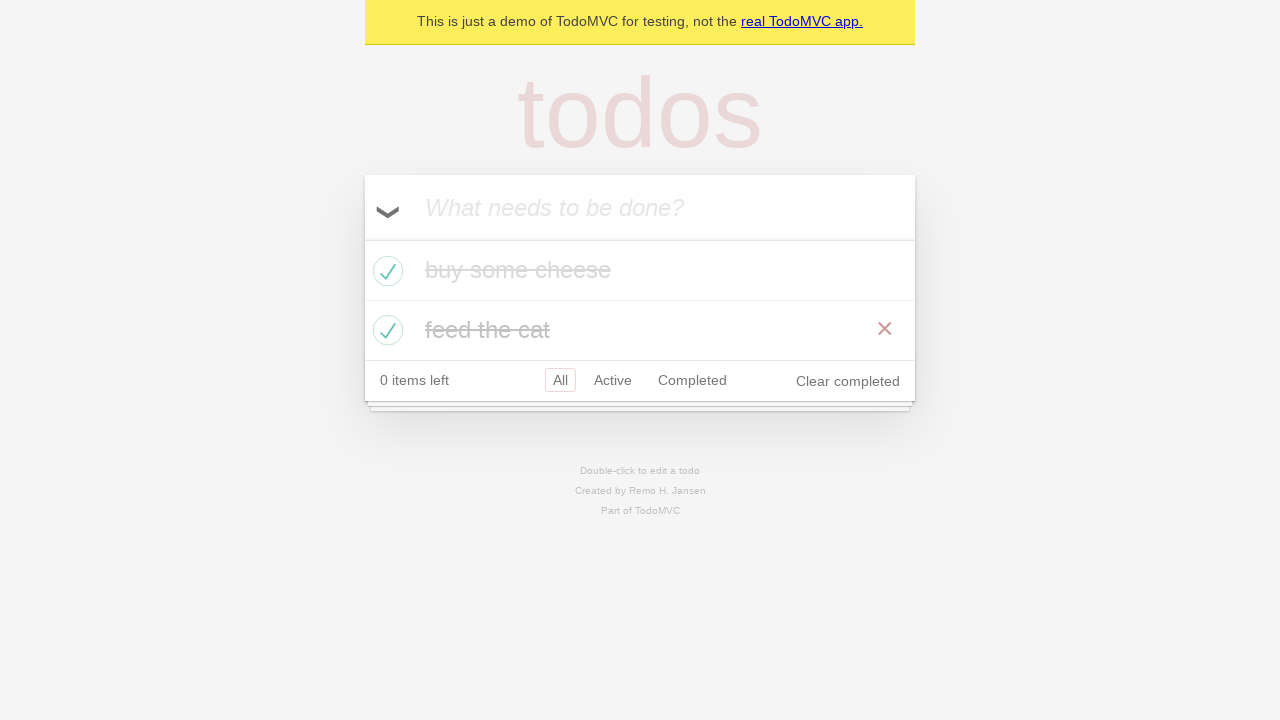

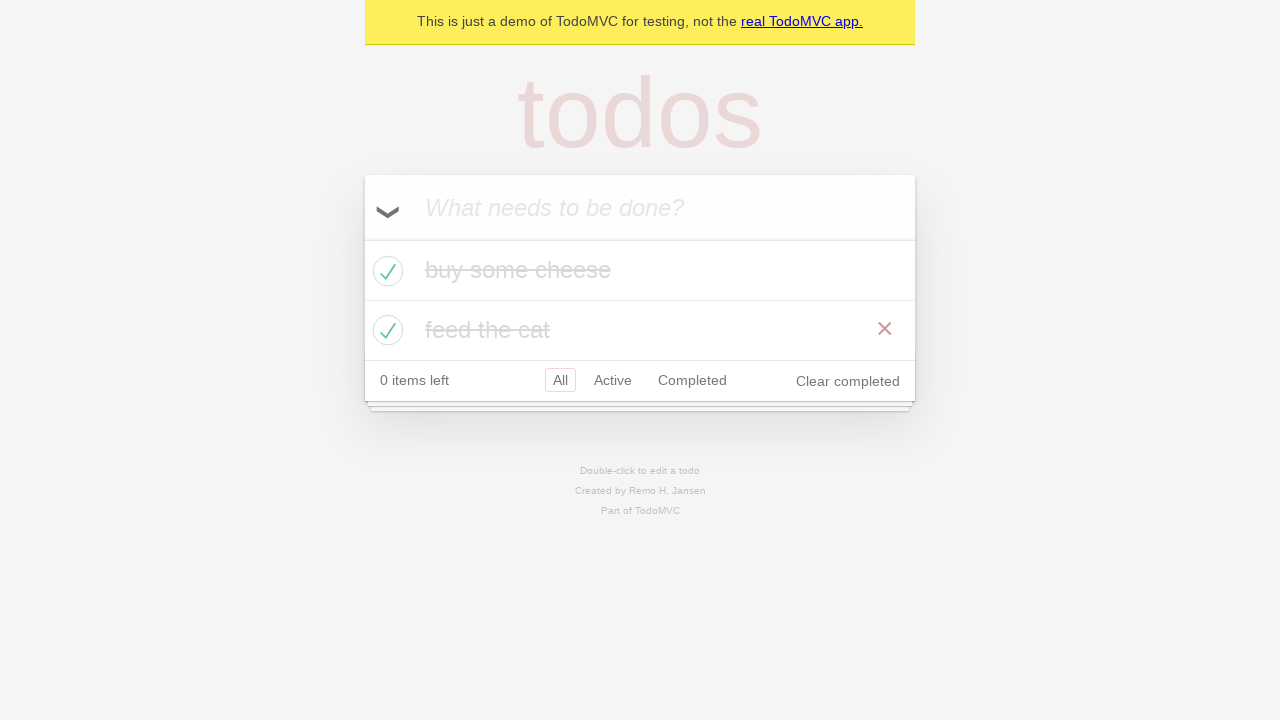